Tests drag and drop functionality by dragging a source element onto a target drop zone

Starting URL: http://jqueryui.com/resources/demos/droppable/default.html

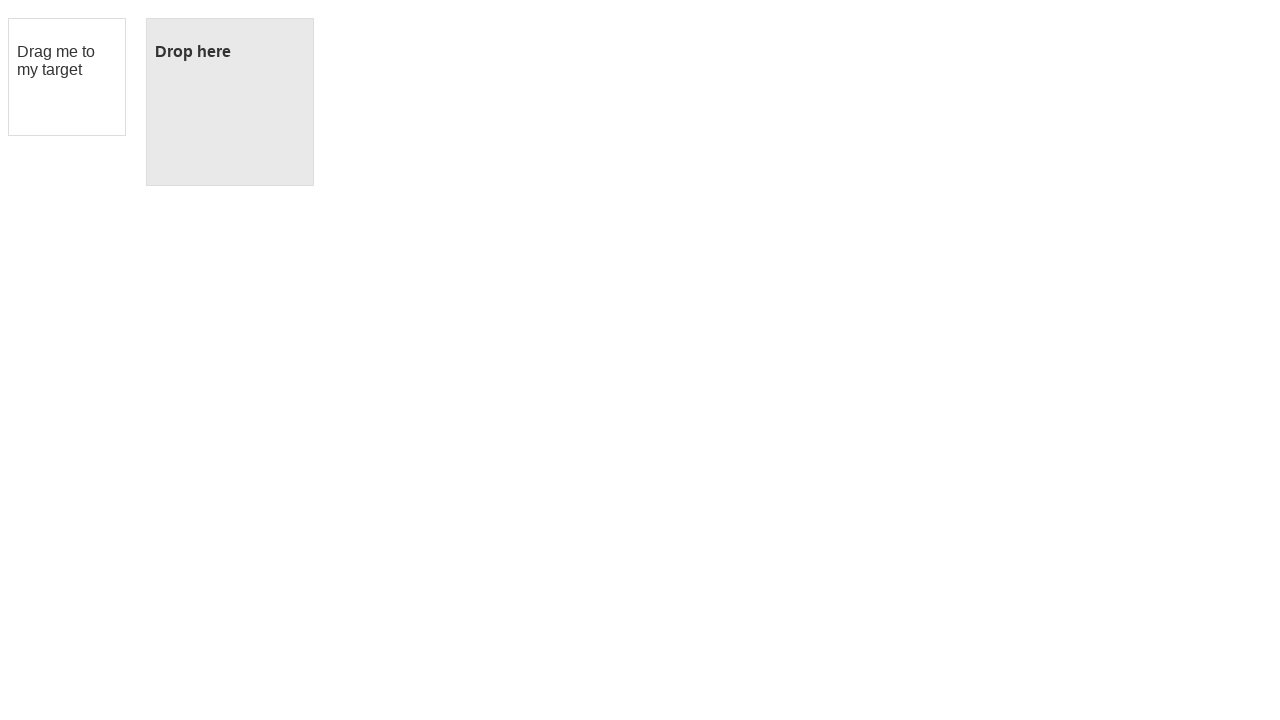

Navigated to jQuery UI droppable demo page
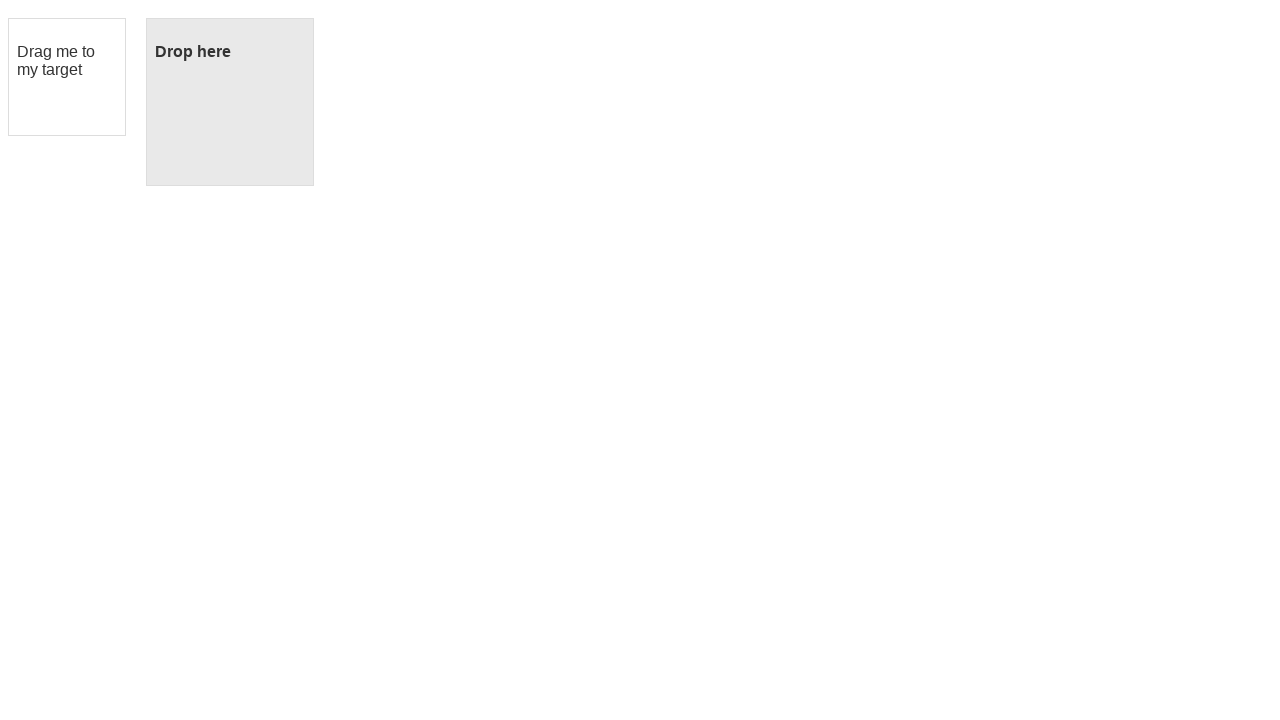

Located draggable source element
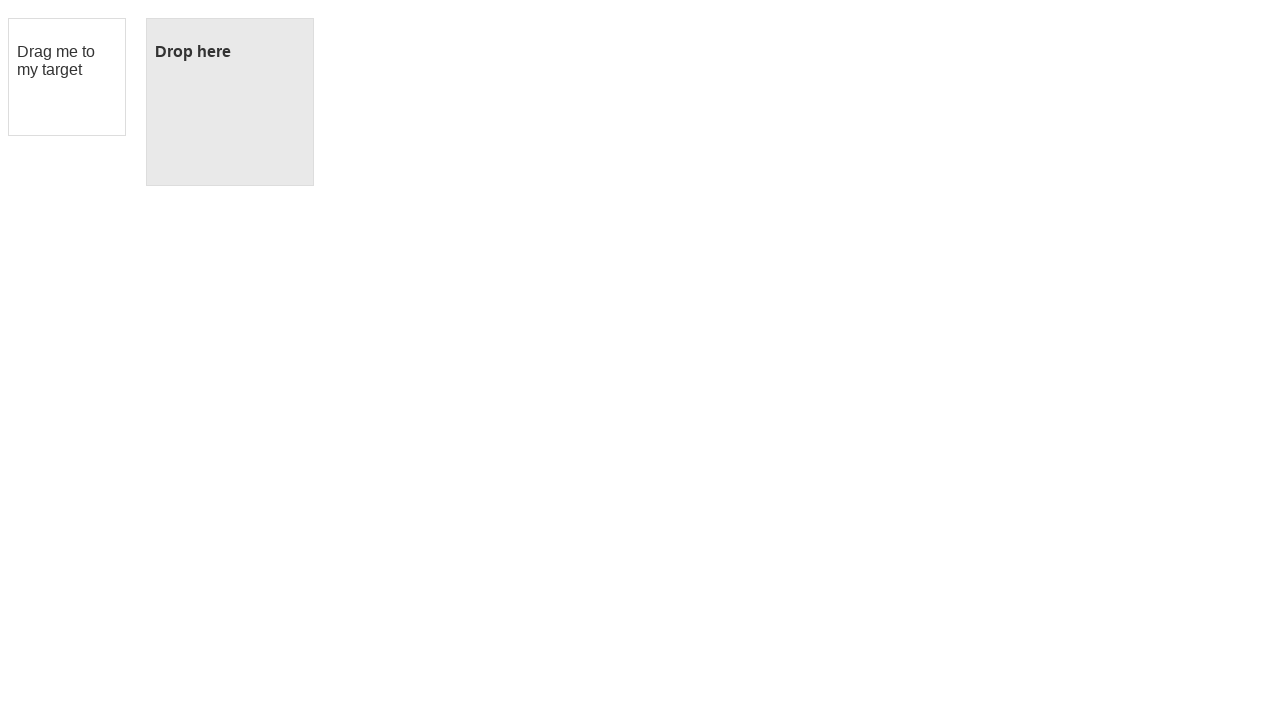

Located droppable target element
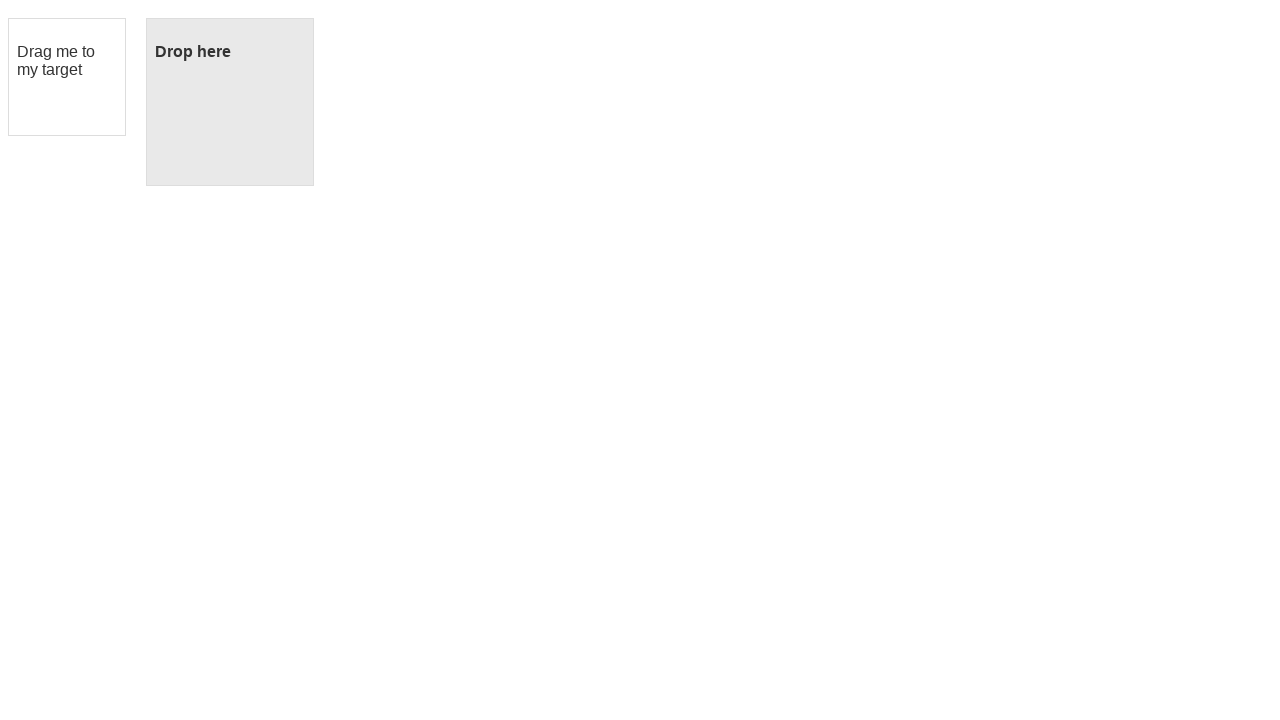

Dragged source element onto target drop zone at (230, 102)
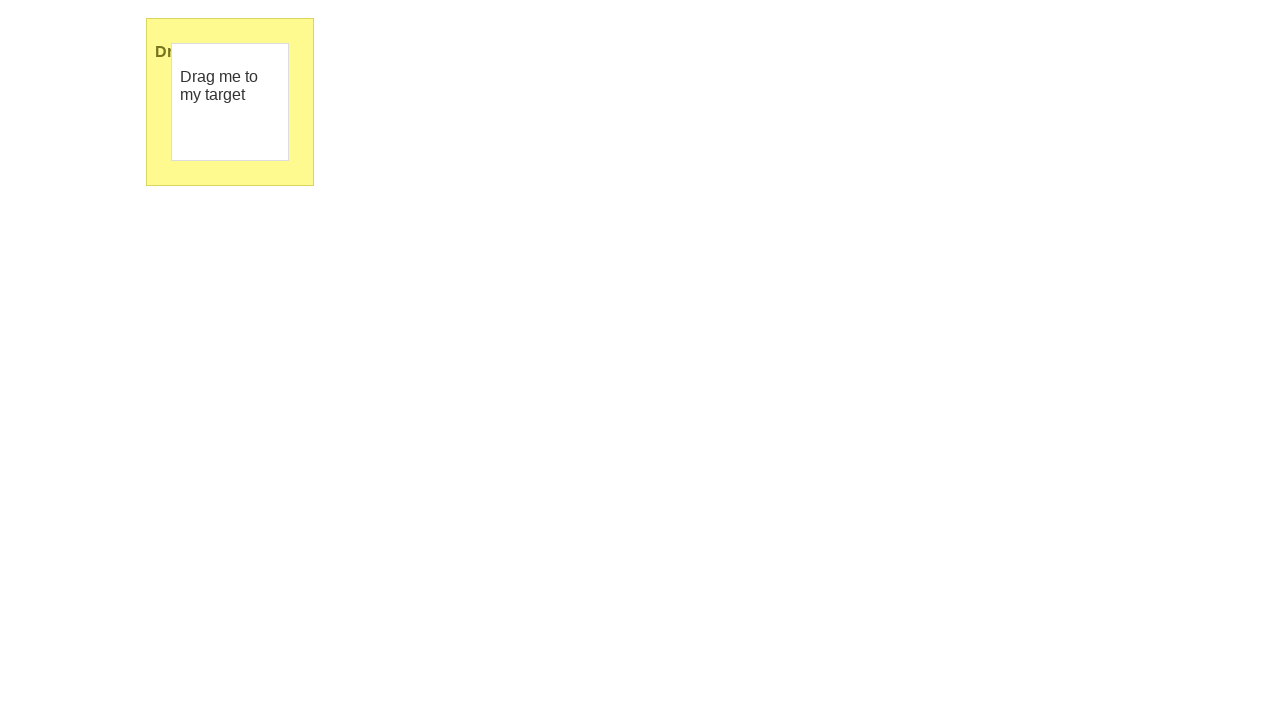

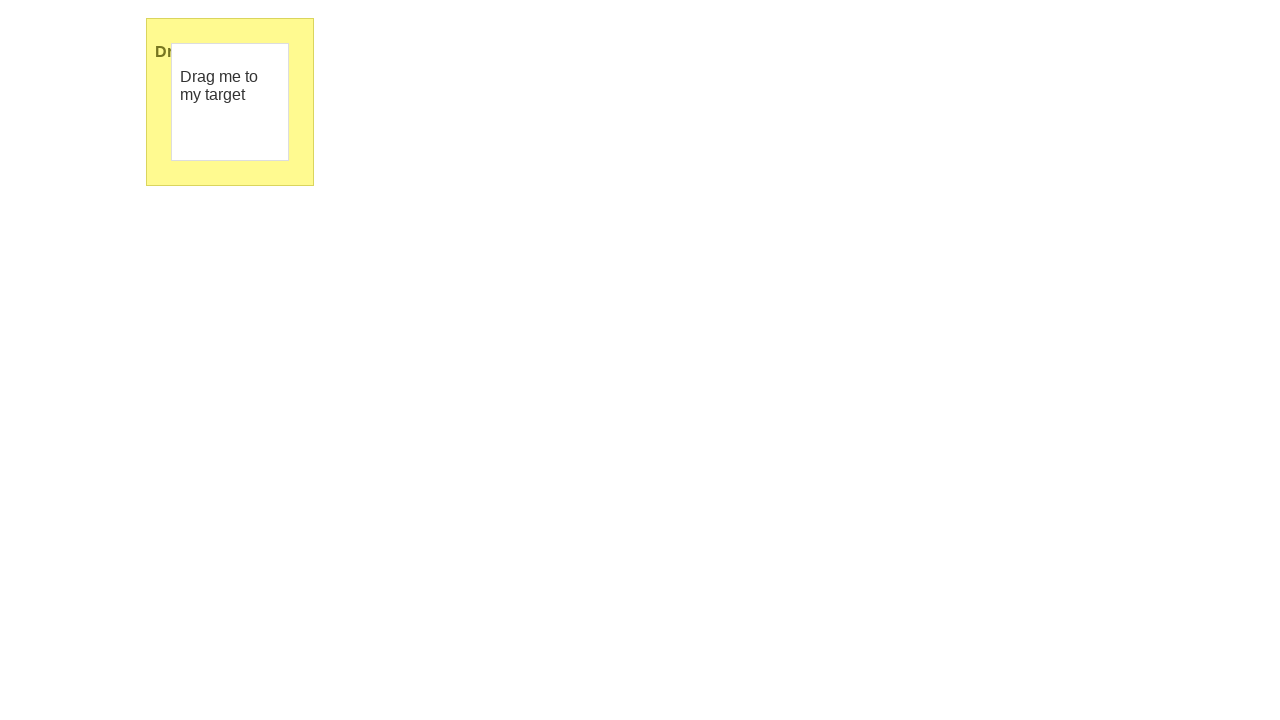